Tests the search functionality by navigating to the search page, entering "python" as a search term, and verifying that search results contain the search term.

Starting URL: https://www.99-bottles-of-beer.net/

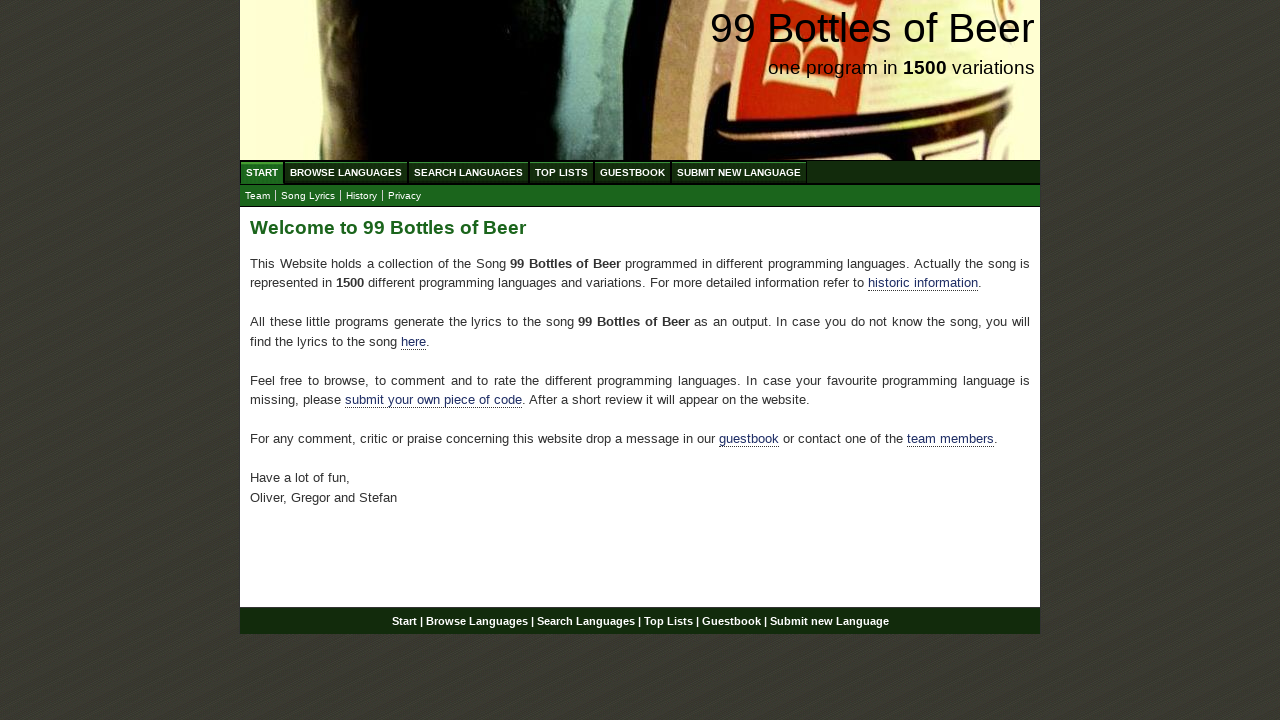

Clicked on Search Languages menu at (468, 172) on xpath=//ul[@id='menu']/li/a[@href='/search.html']
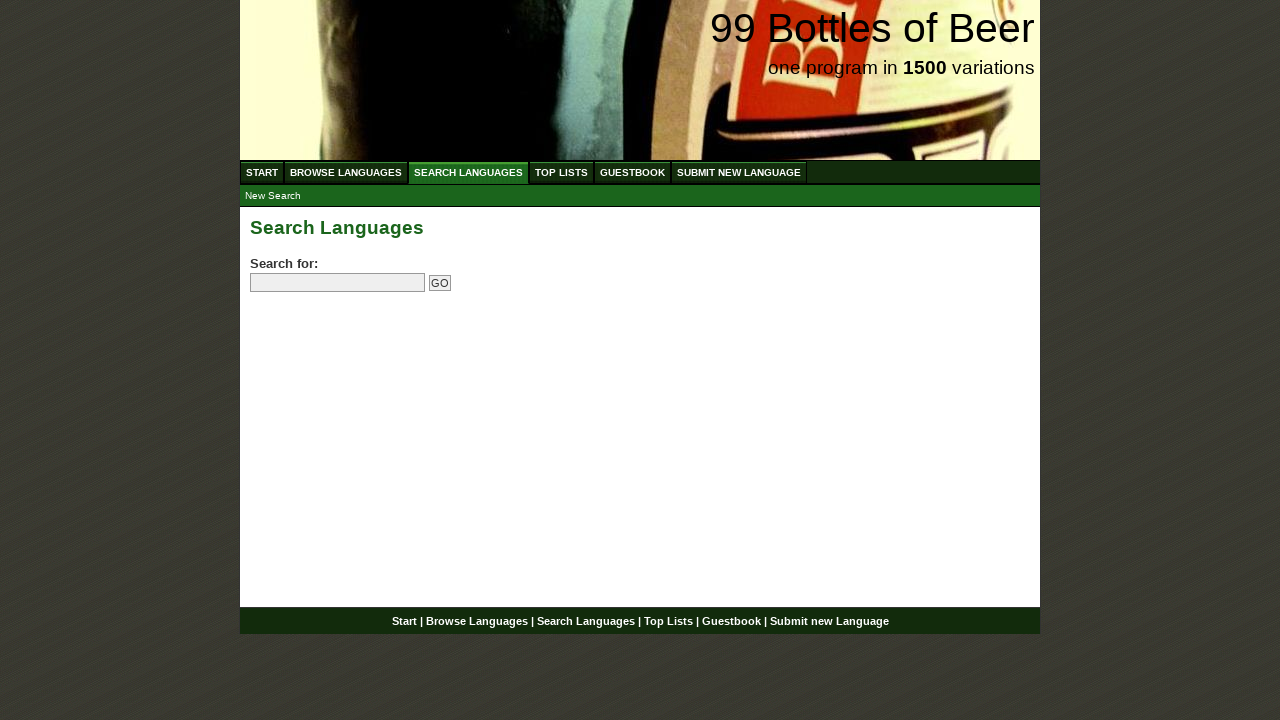

Clicked on the search field at (338, 283) on input[name='search']
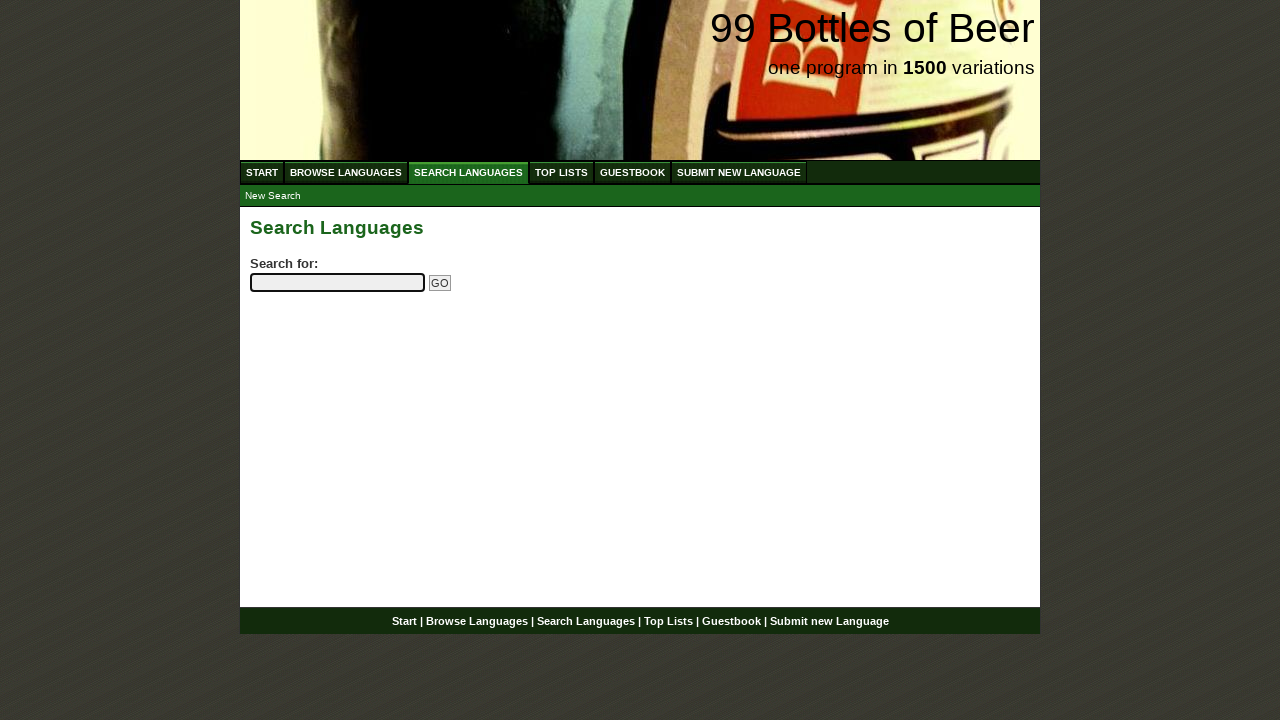

Filled search field with 'python' on input[name='search']
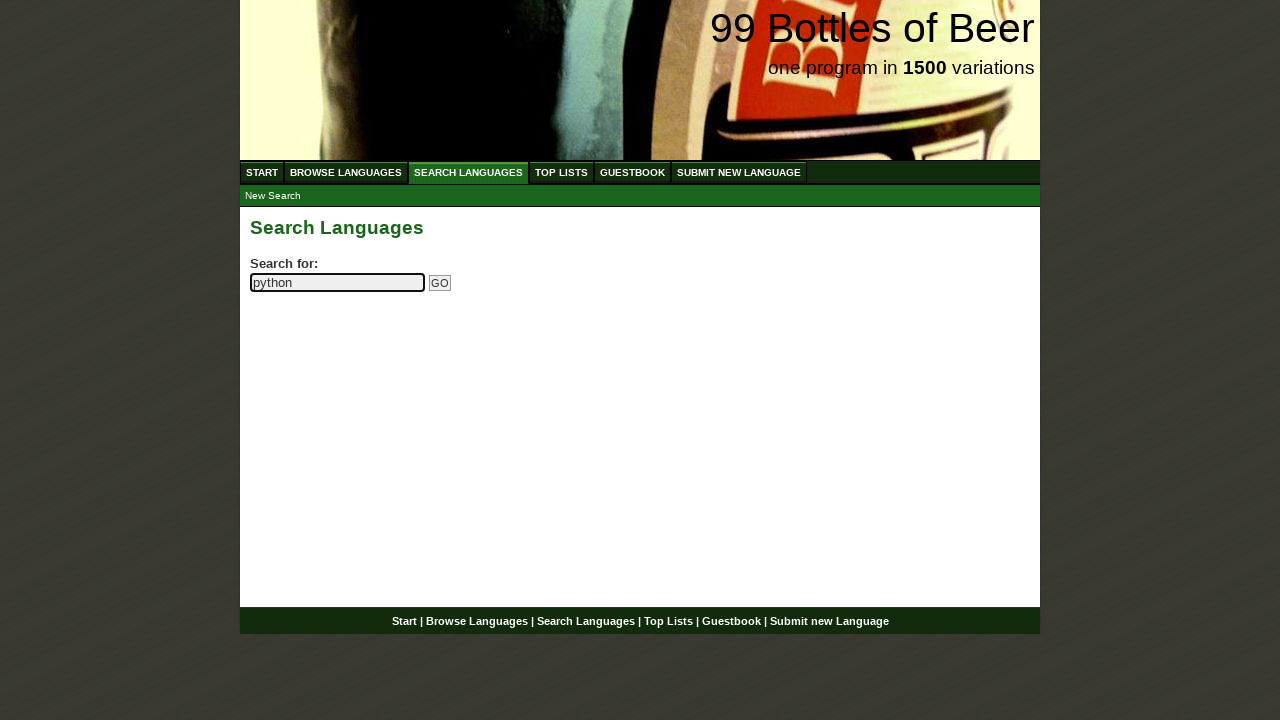

Clicked the Go button to submit search at (440, 283) on input[name='submitsearch']
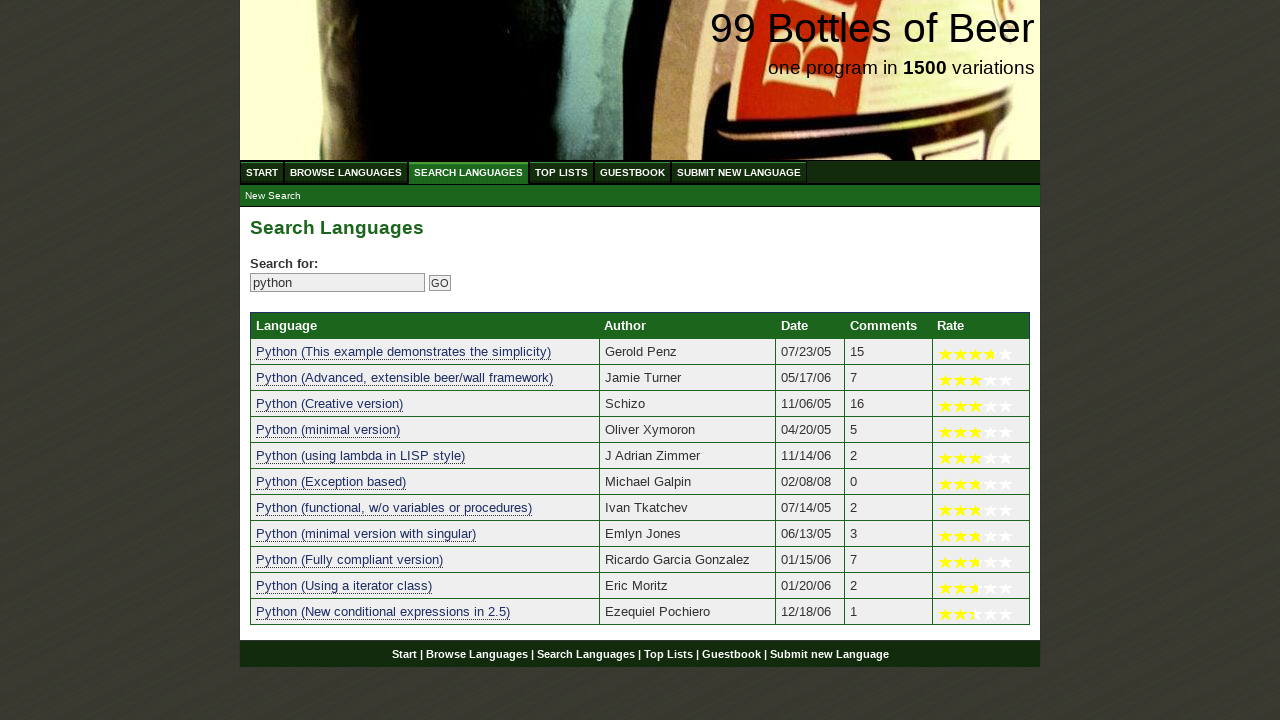

Search results table loaded successfully
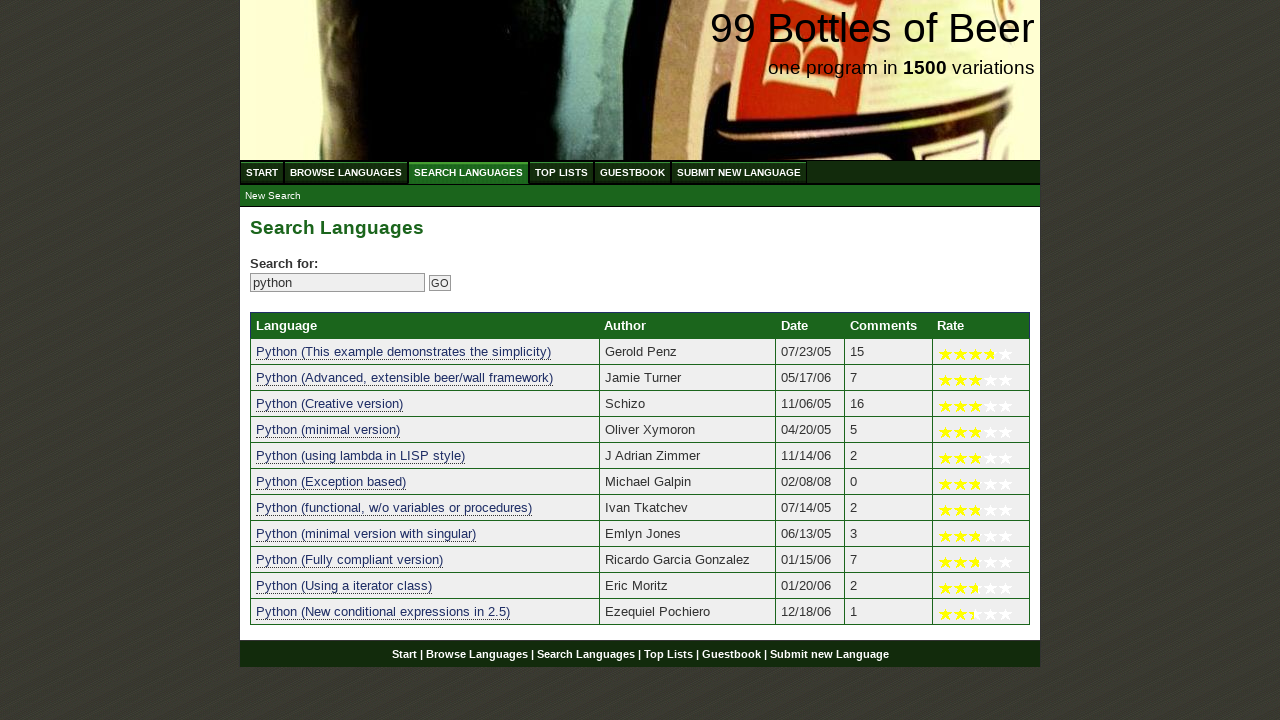

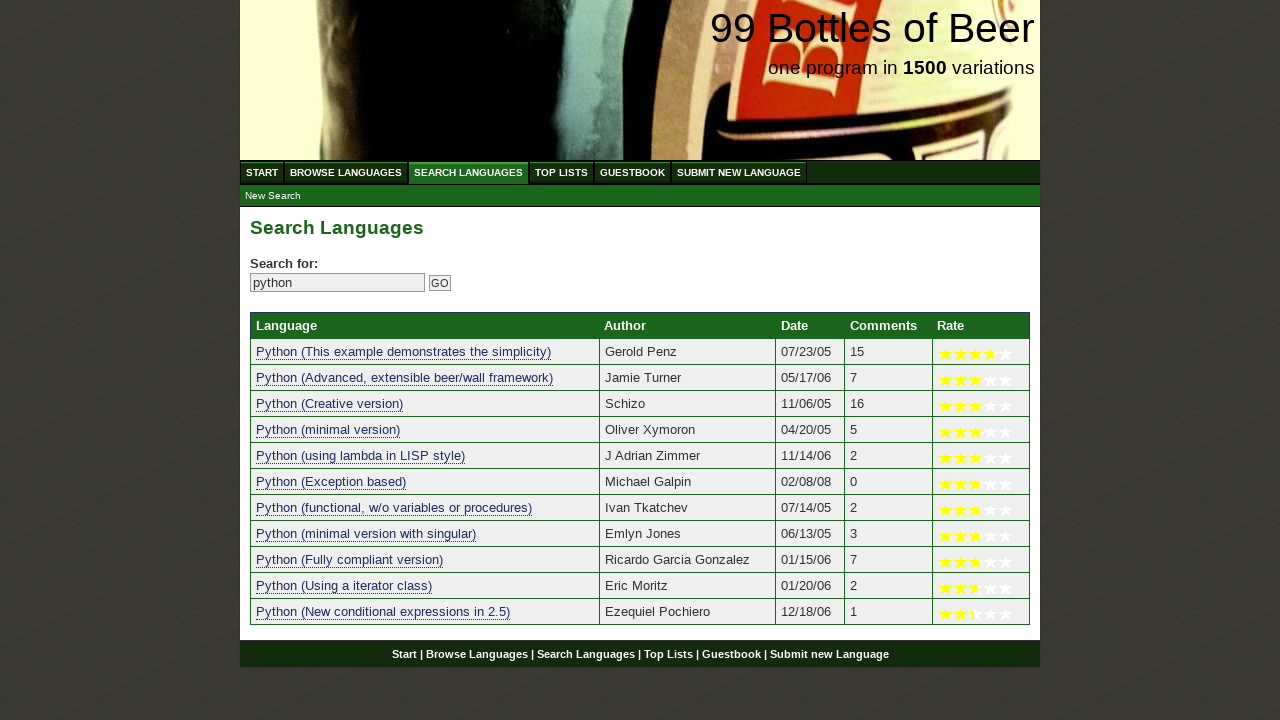